Tests checkbox functionality by clicking a checkbox to select it, verifying selection, clicking again to deselect, verifying deselection, and confirming there are 3 checkbox options on the page

Starting URL: https://rahulshettyacademy.com/AutomationPractice/

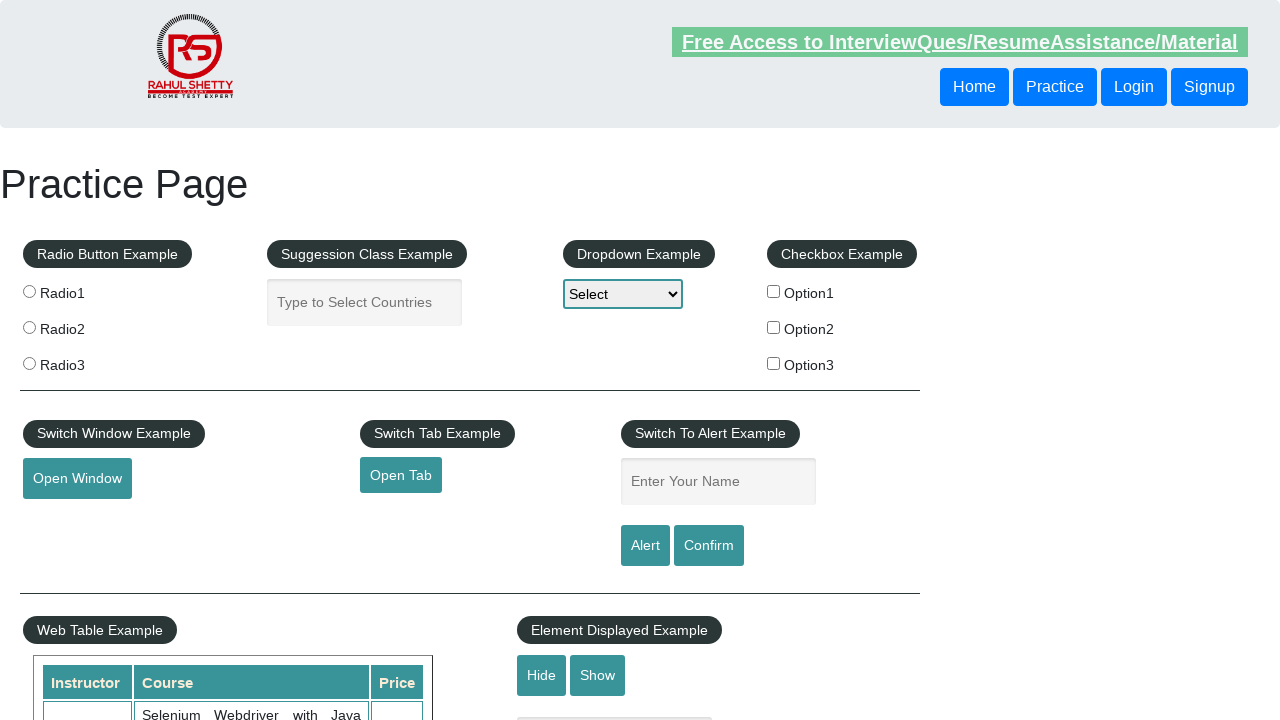

Clicked checkbox option 1 to select it at (774, 291) on div [id='checkBoxOption1']
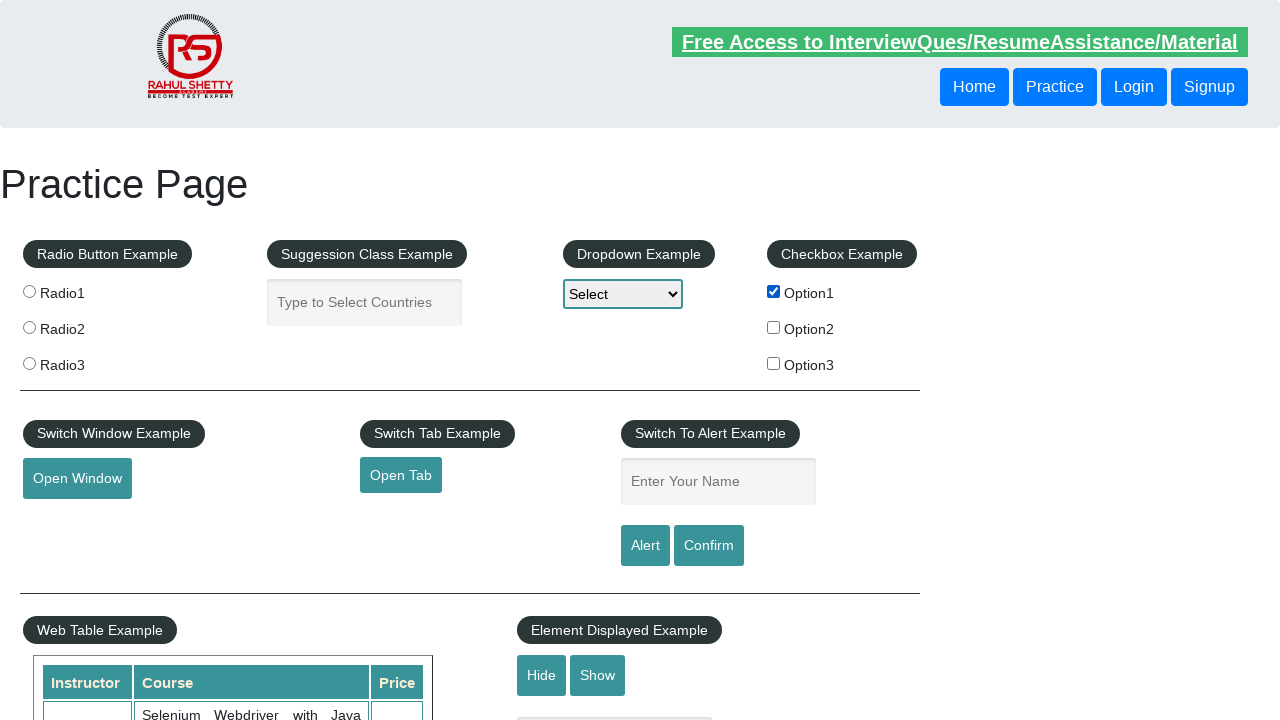

Verified checkbox option 1 is selected
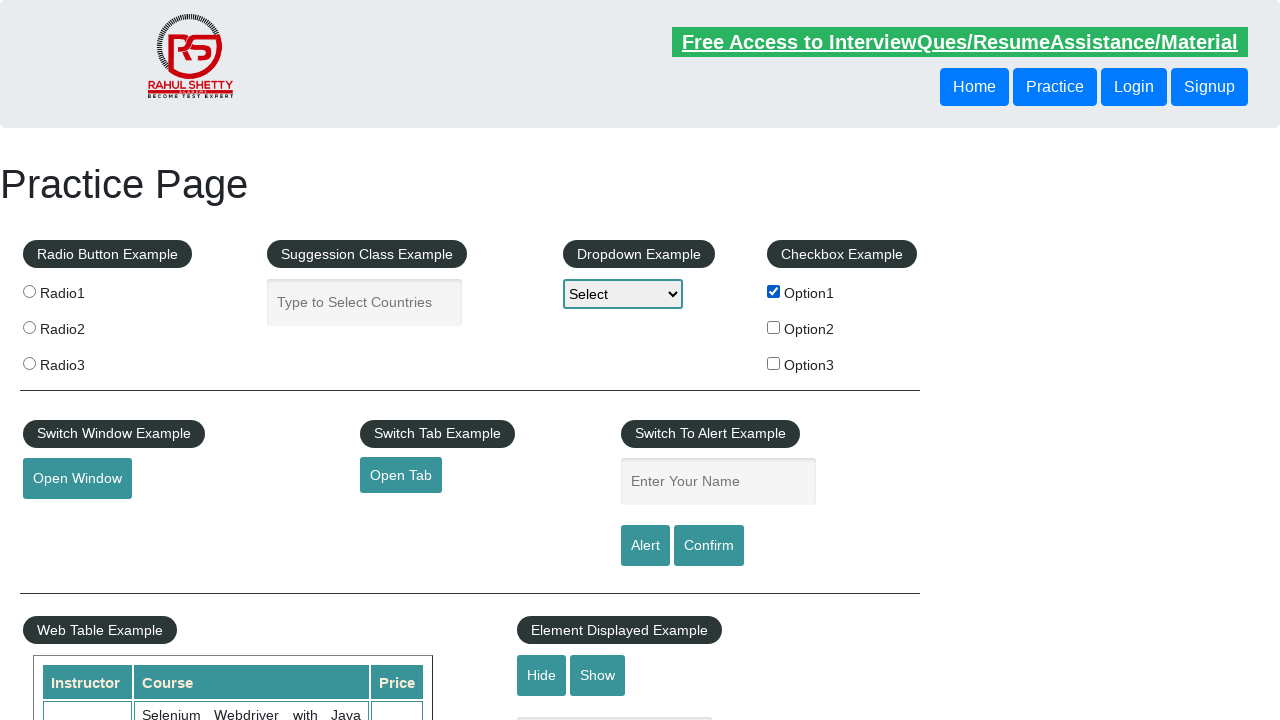

Clicked checkbox option 1 to deselect it at (774, 291) on div [id='checkBoxOption1']
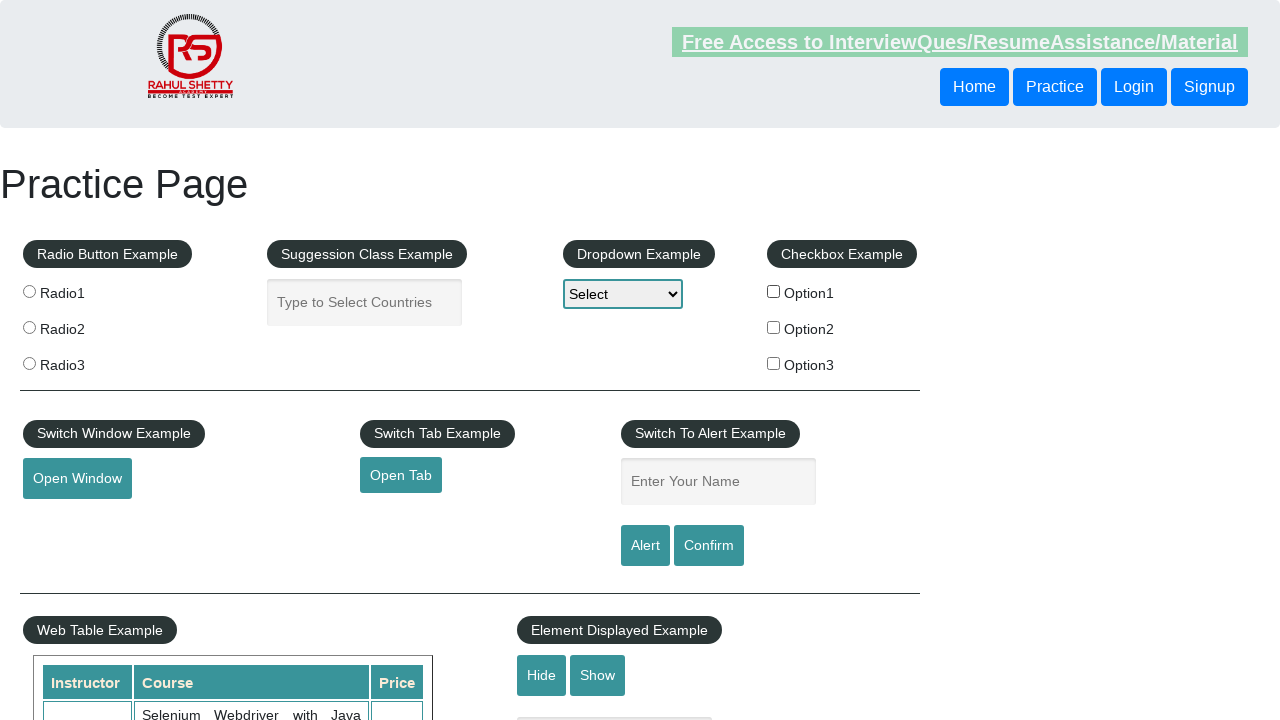

Verified checkbox option 1 is deselected
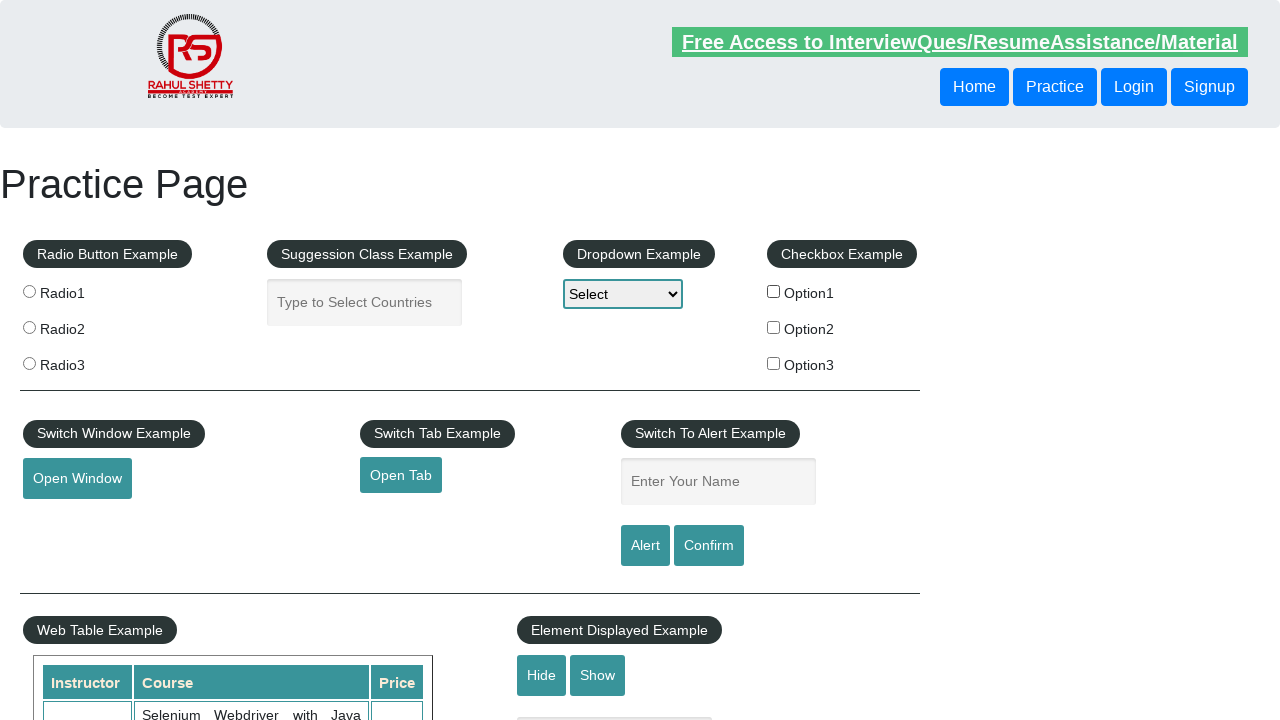

Verified there are 3 checkbox options on the page
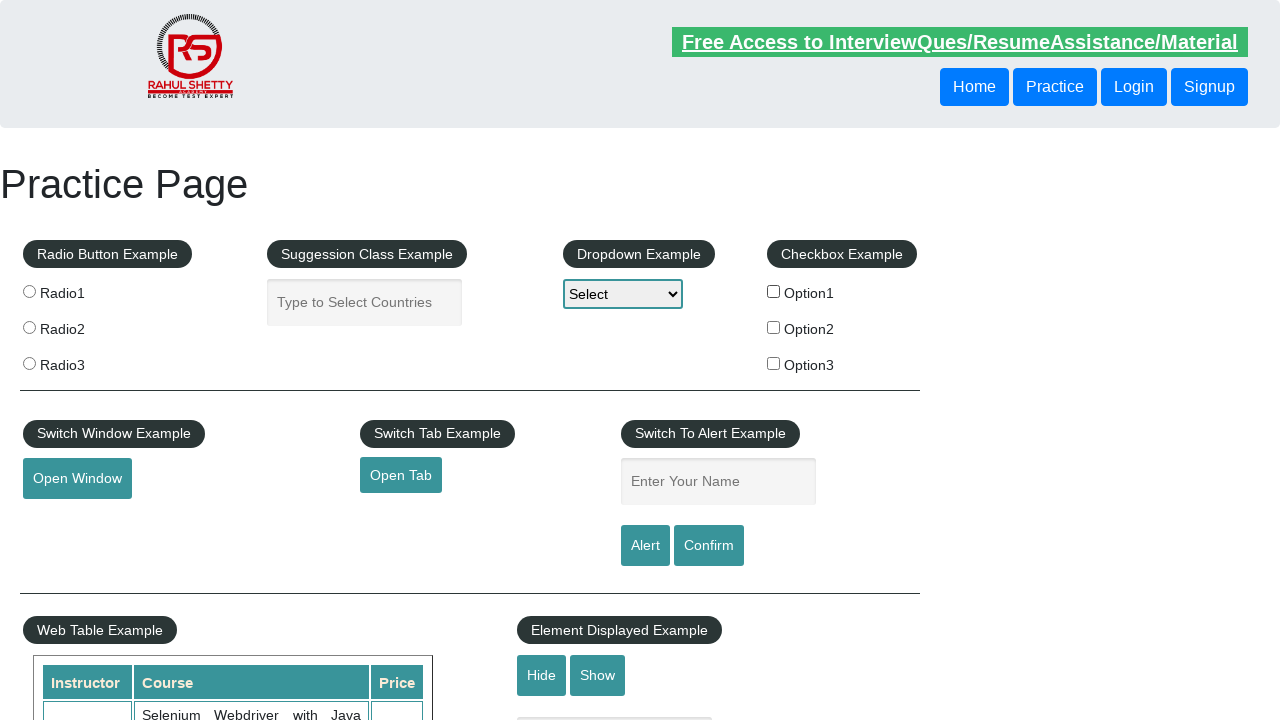

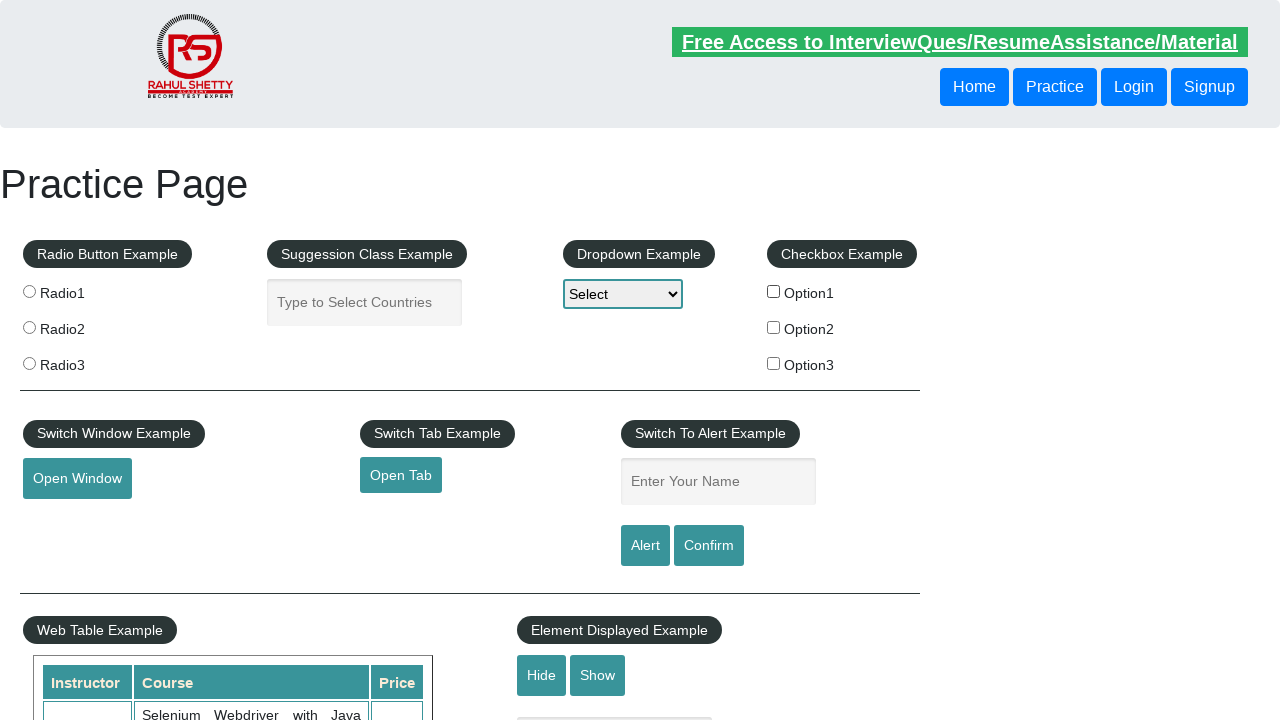